Navigates to the Dynamic Table Export component, adds a new row with product information (name, category, price, stock), and exports the table to Excel.

Starting URL: https://www.playground.testingmavens.tools/components

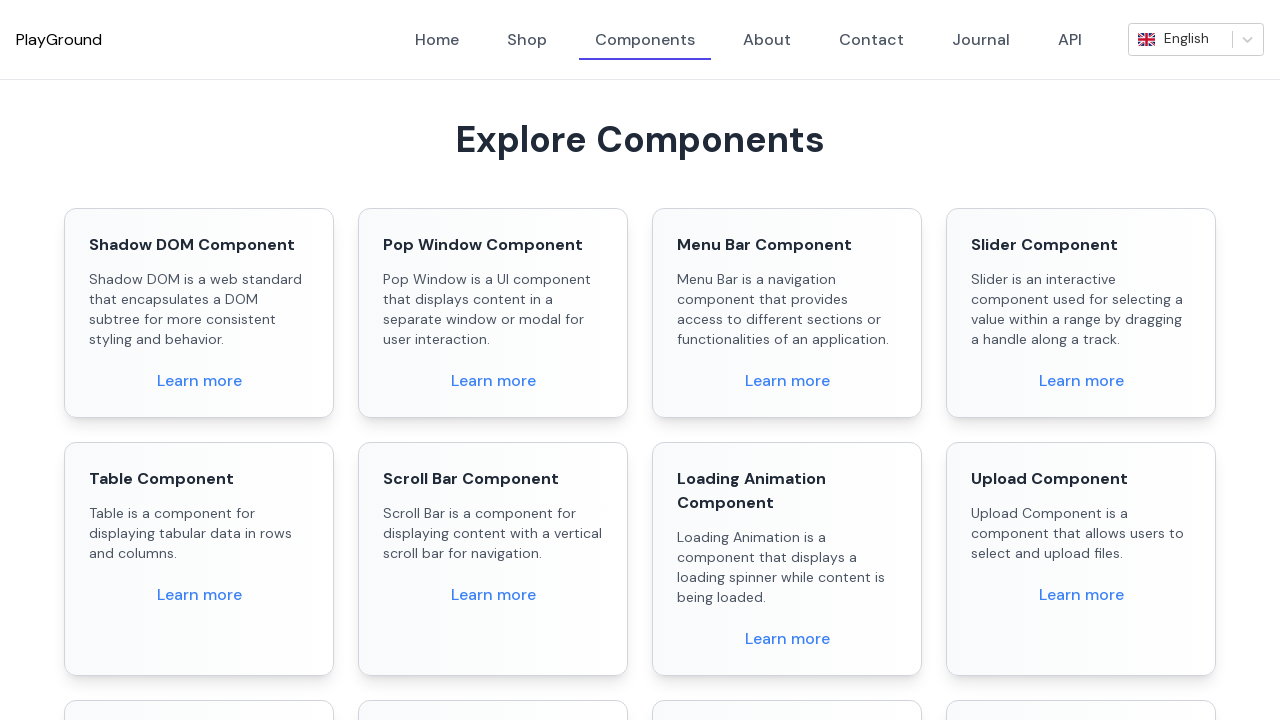

Clicked on the Dynamic Table Export component link at (199, 643) on xpath=//a[@href="/components/dynamic-table-export"]
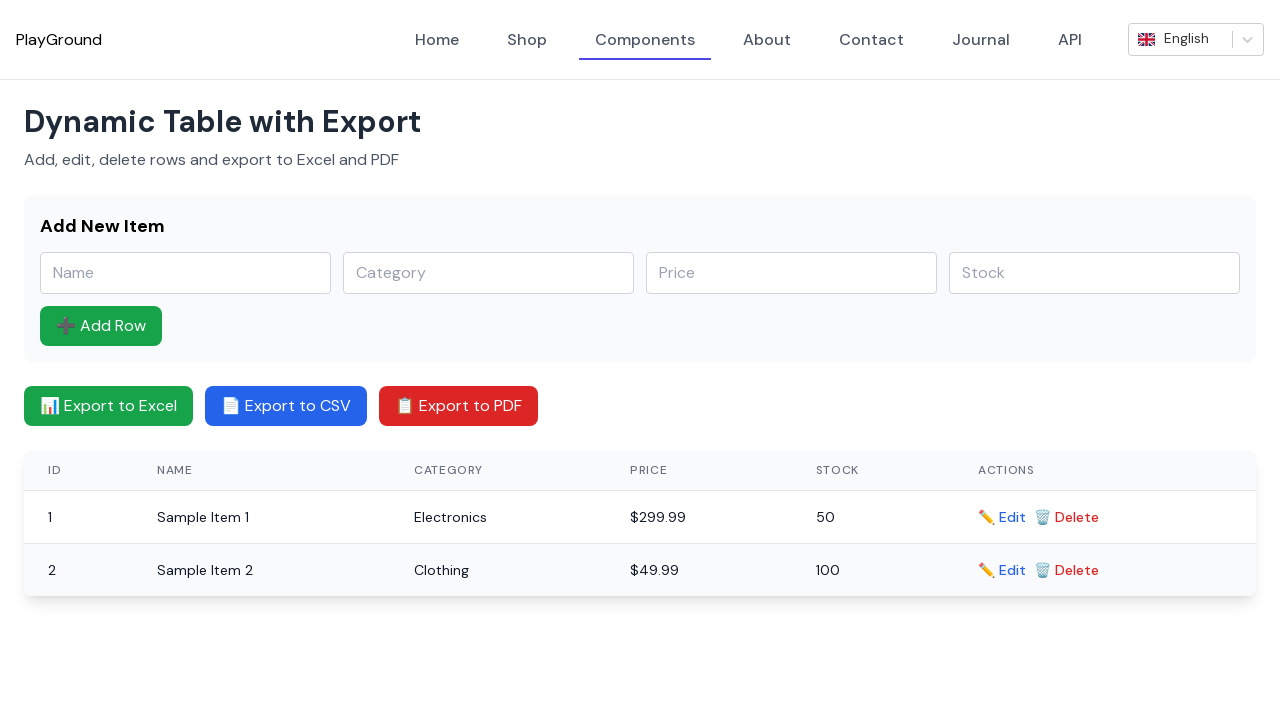

Waited for the product form to be visible
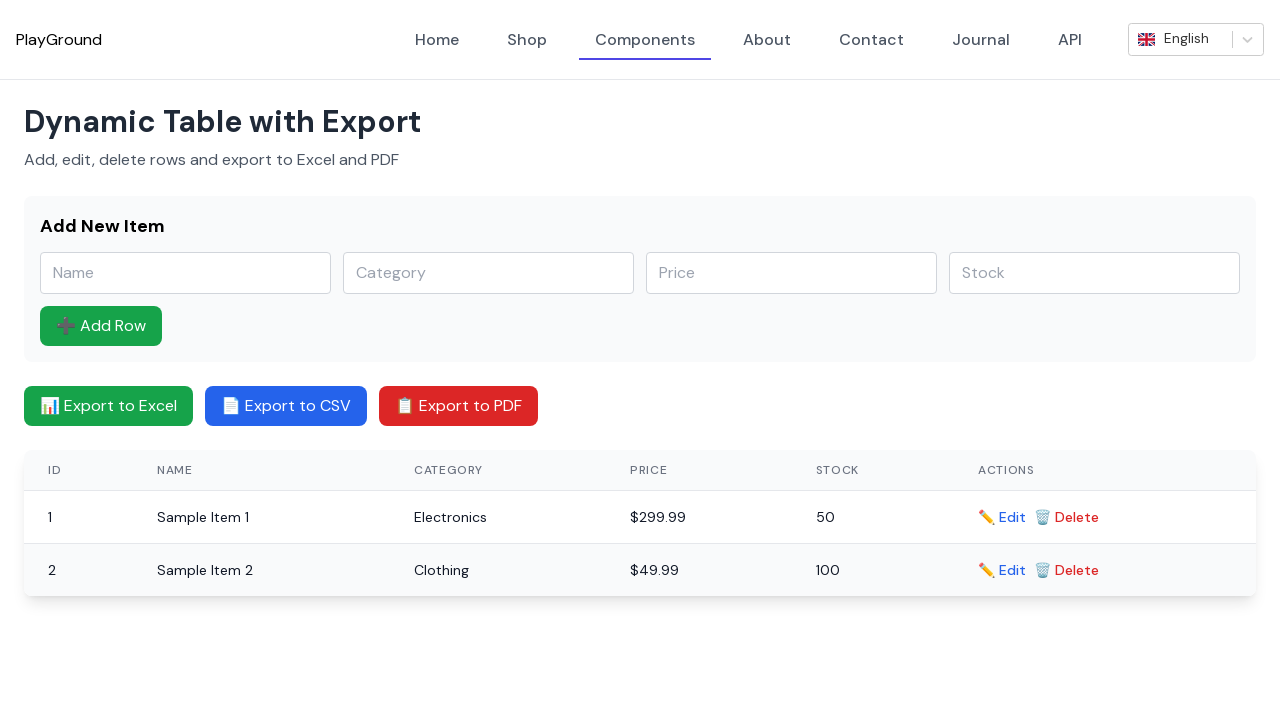

Filled in the Name field with 'Wireless Mouse' on //input[@placeholder="Name"]
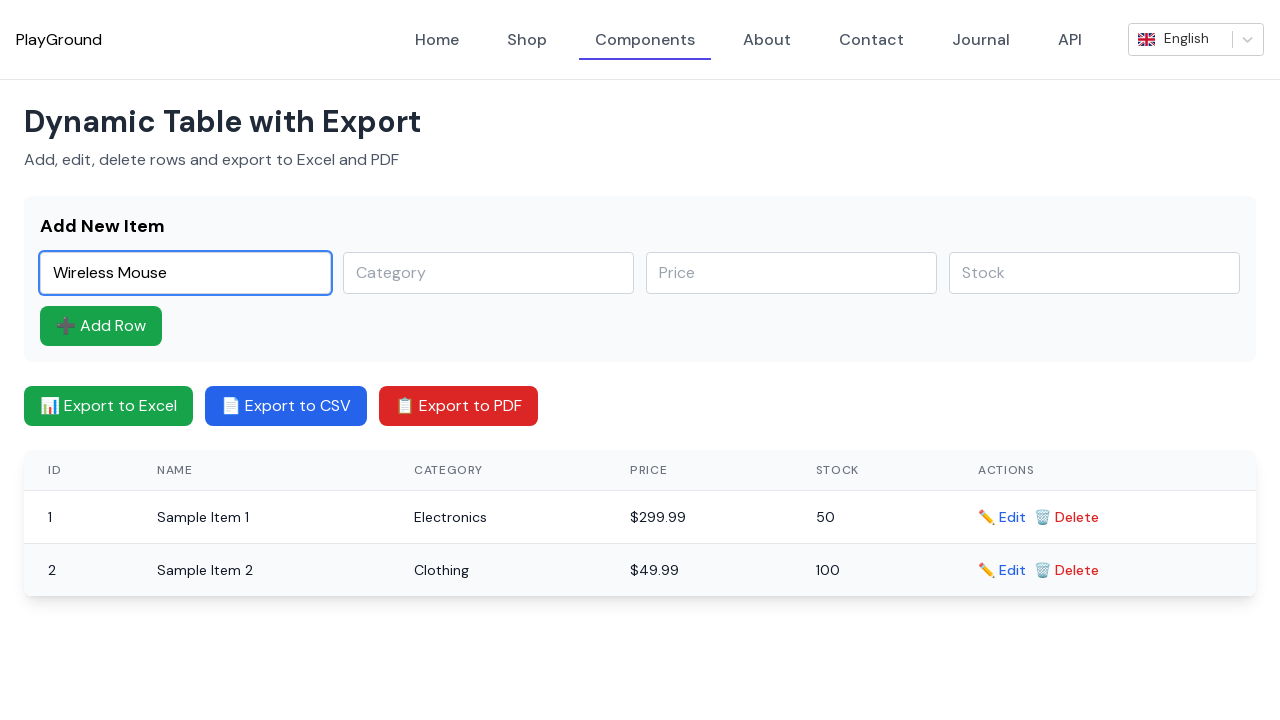

Filled in the Category field with 'Electronics' on //input[@placeholder="Category"]
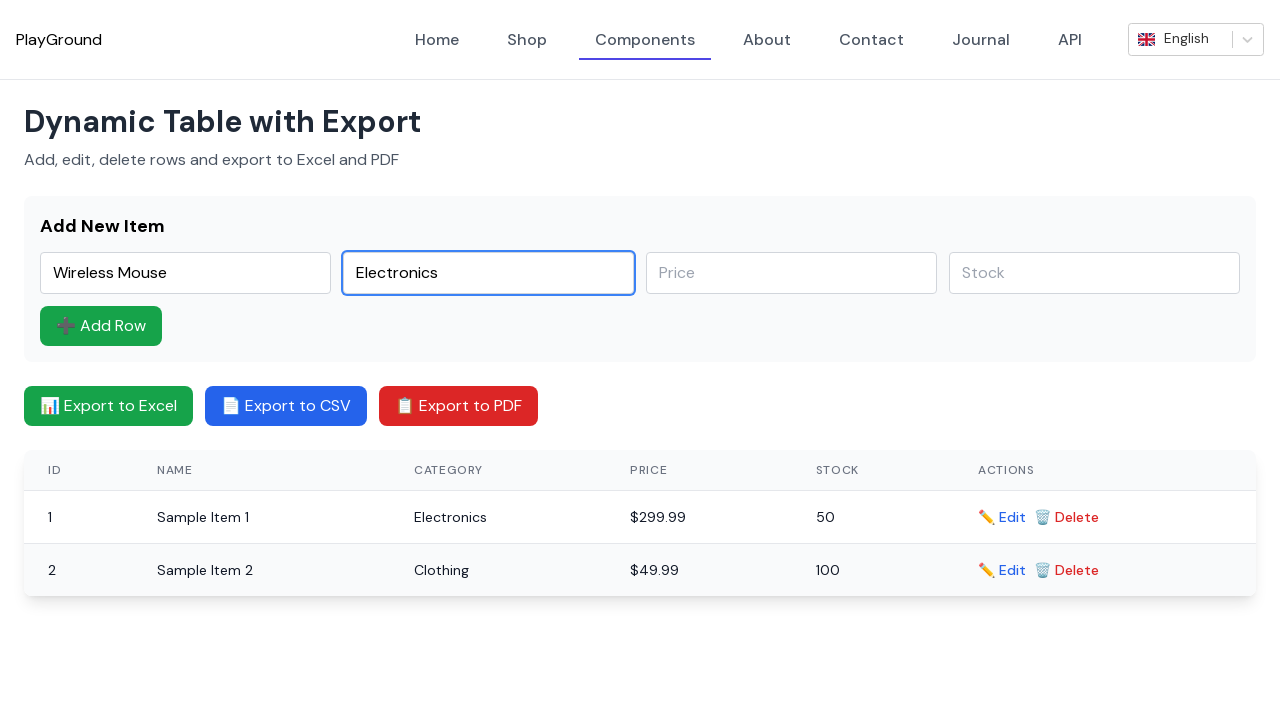

Filled in the Price field with '29.99' on //input[@placeholder="Price"]
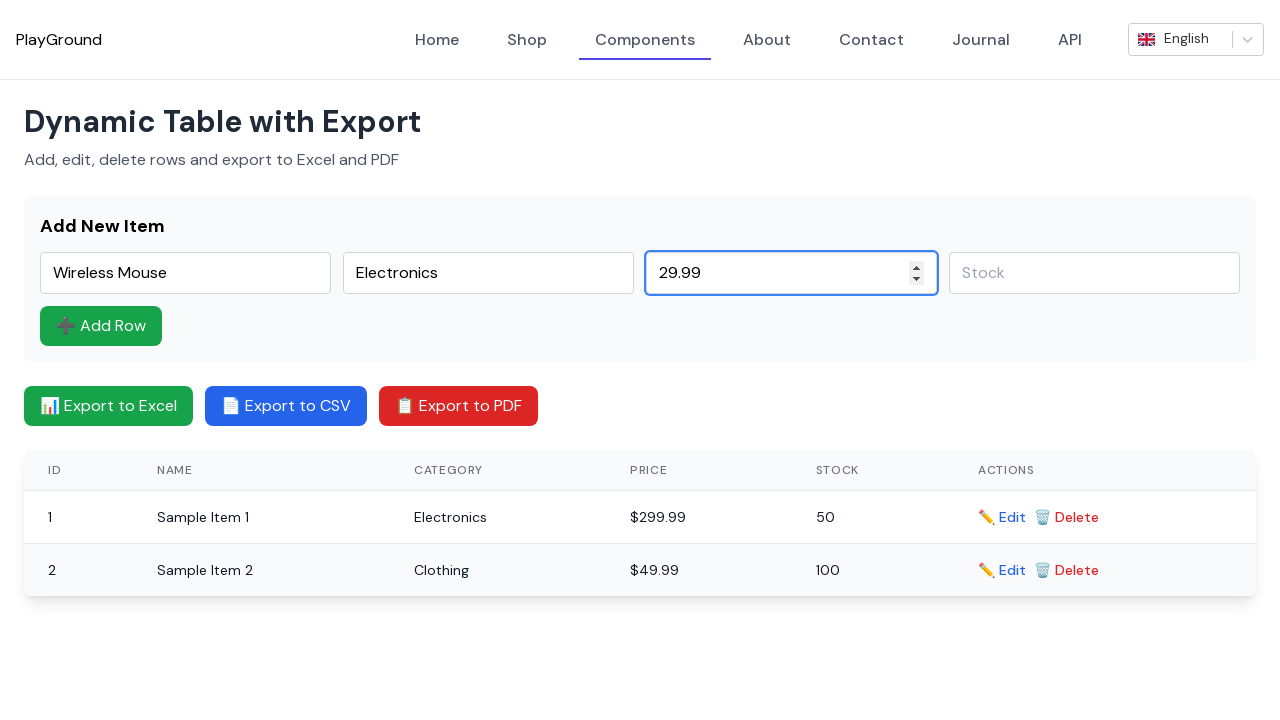

Filled in the Stock field with '150' on //input[@placeholder="Stock"]
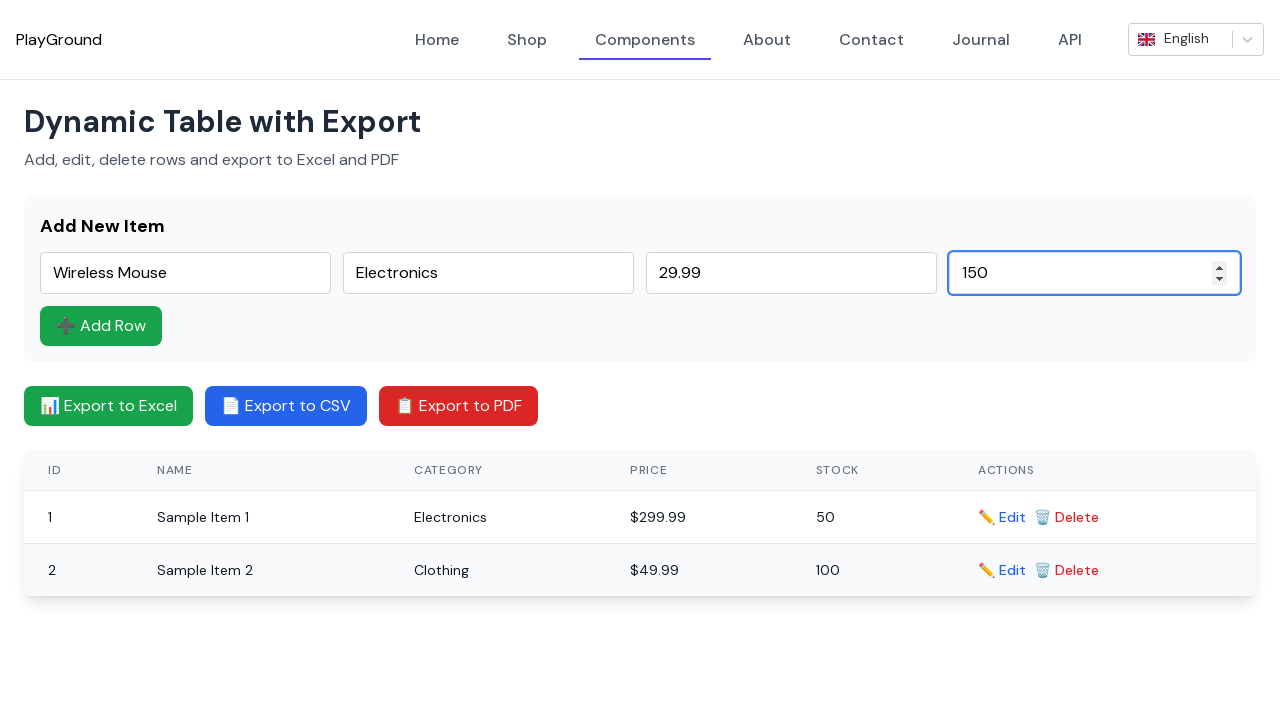

Clicked the Add Row button to add the product to the table at (101, 326) on xpath=//button[text()="➕ Add Row"]
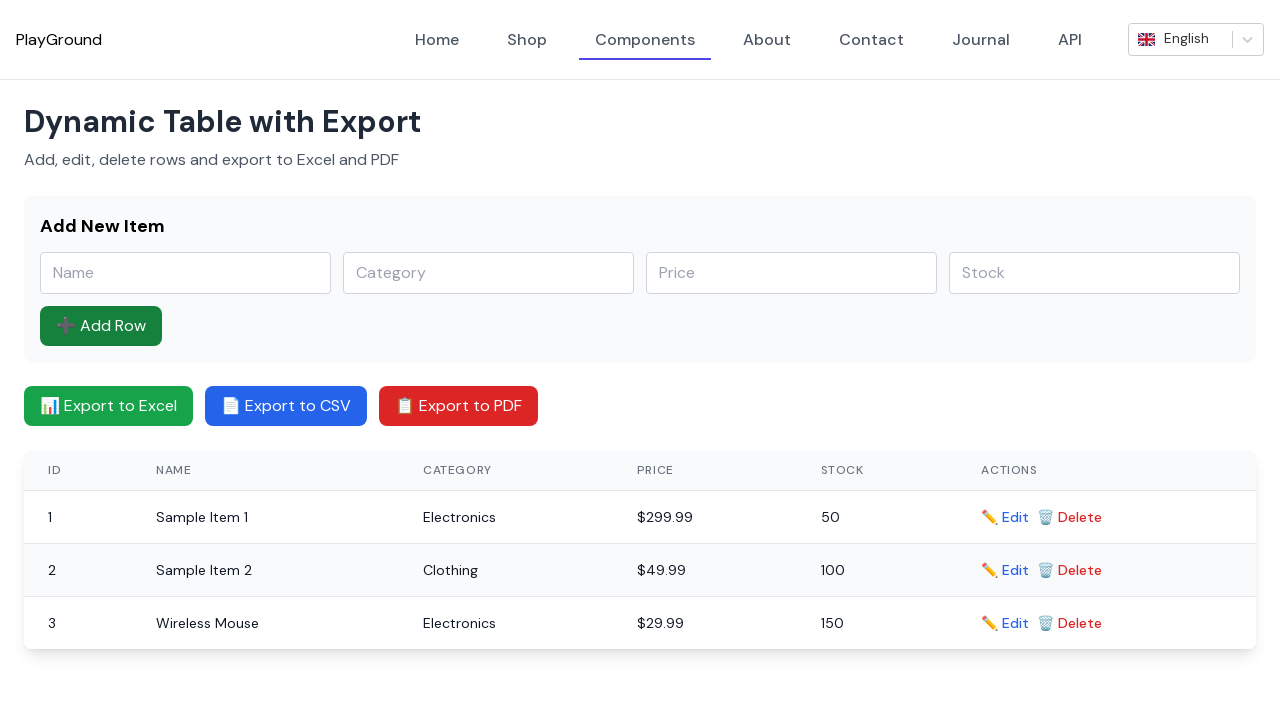

Clicked the Export to Excel button to export the table at (108, 406) on xpath=//button[text()="📊 Export to Excel"]
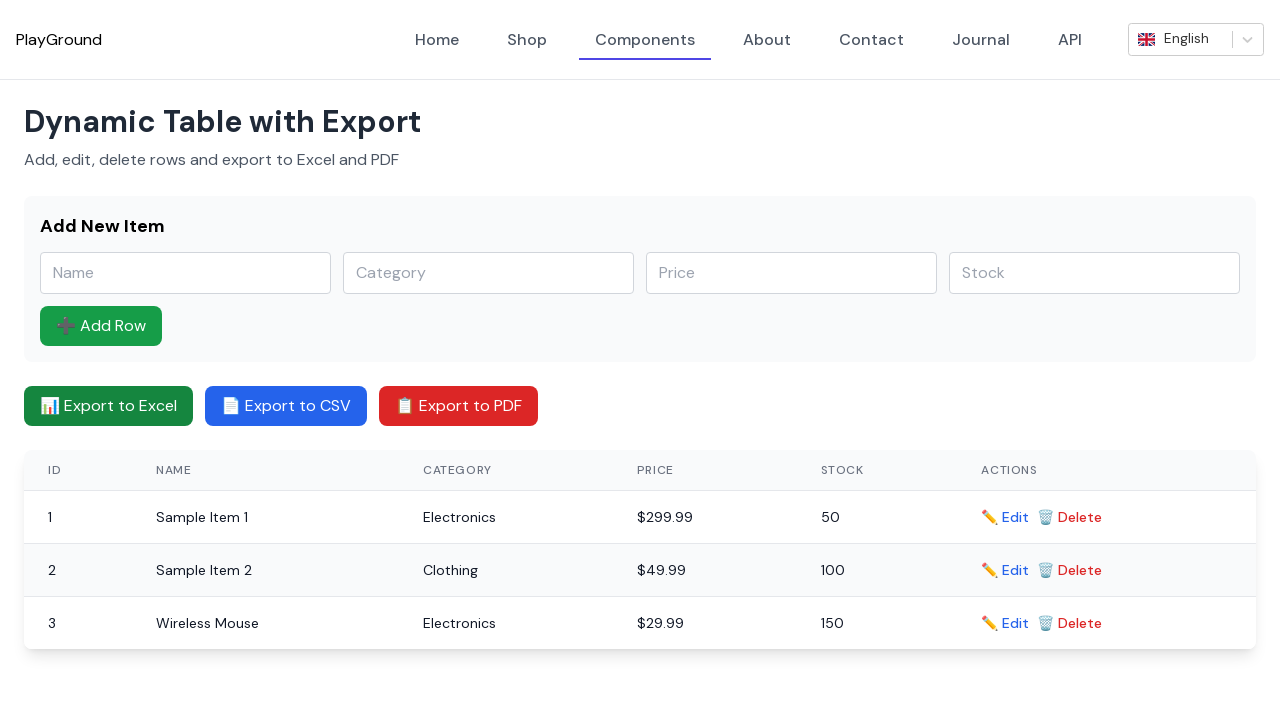

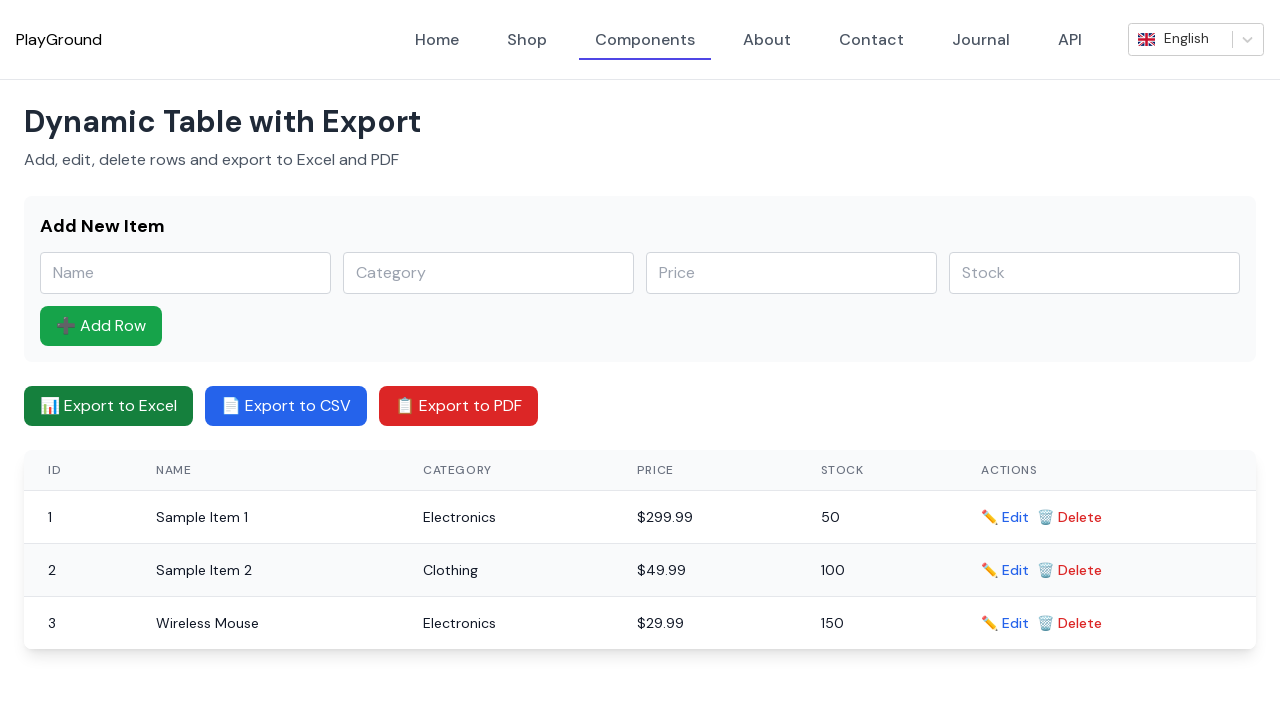